Tests a page with delayed element loading by waiting for a verify button to become clickable, clicking it, and verifying a success message appears

Starting URL: http://suninjuly.github.io/wait2.html

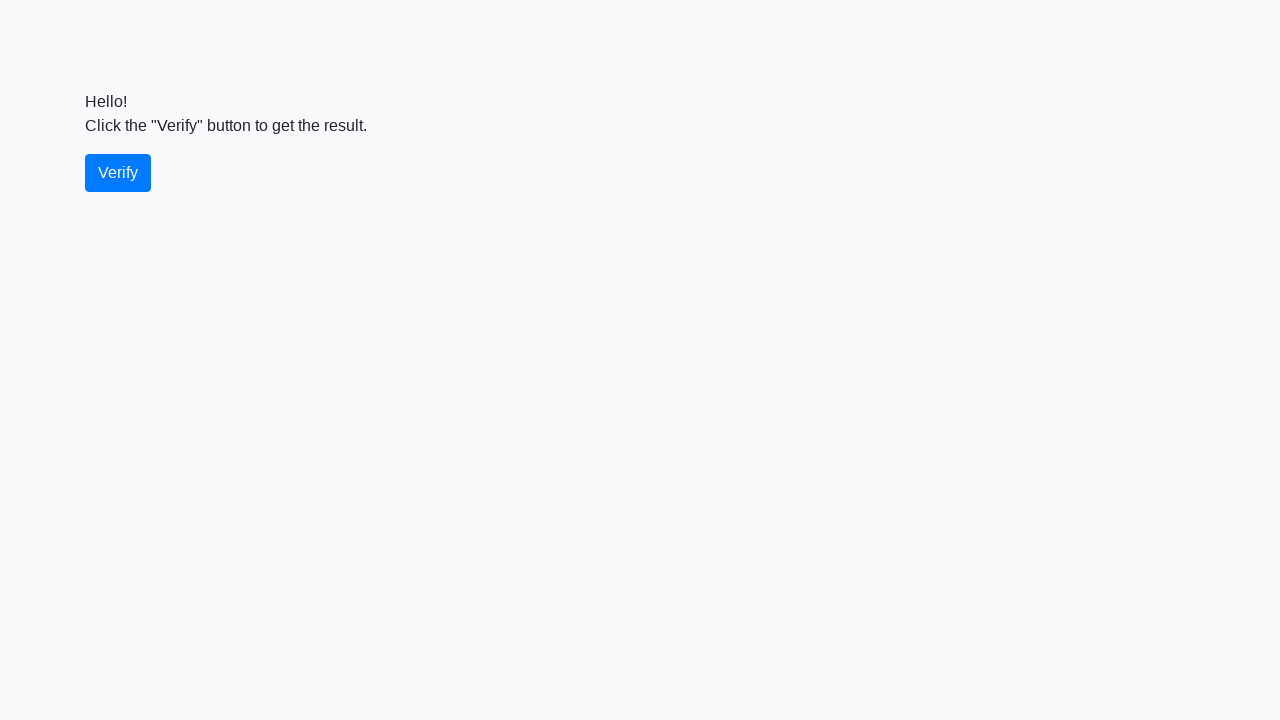

Waited for verify button to become visible
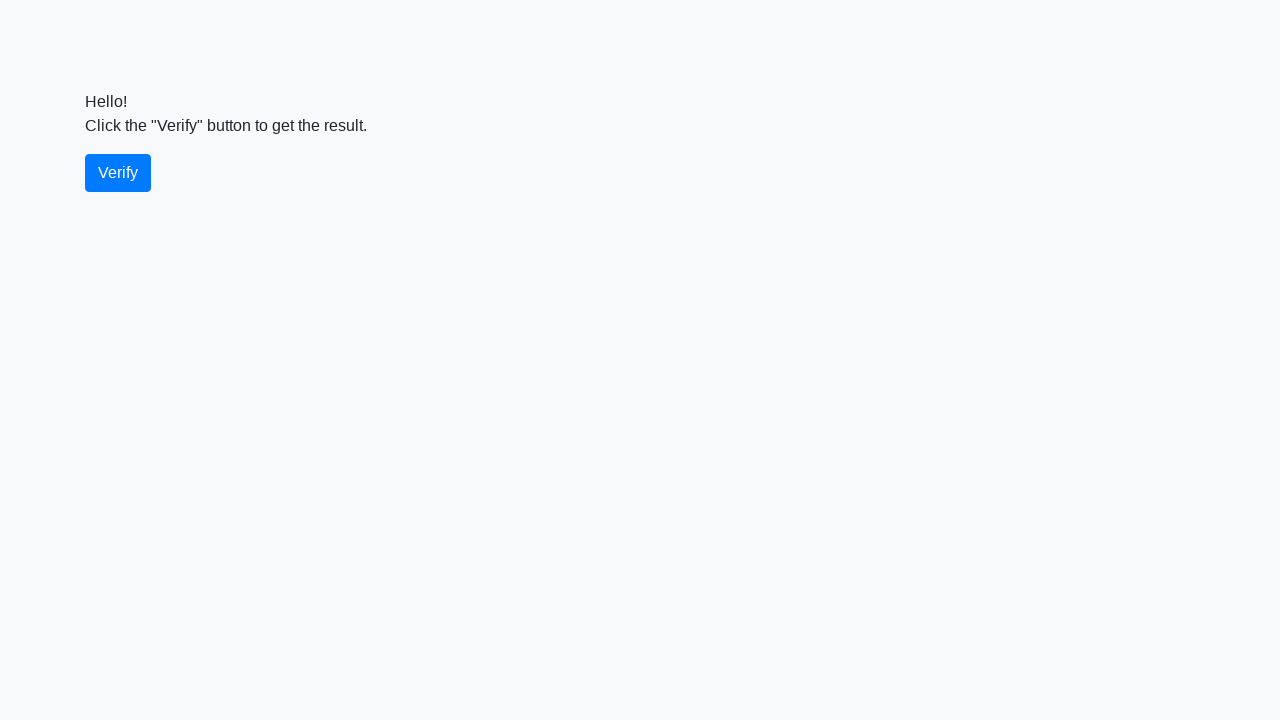

Clicked the verify button at (118, 173) on #verify
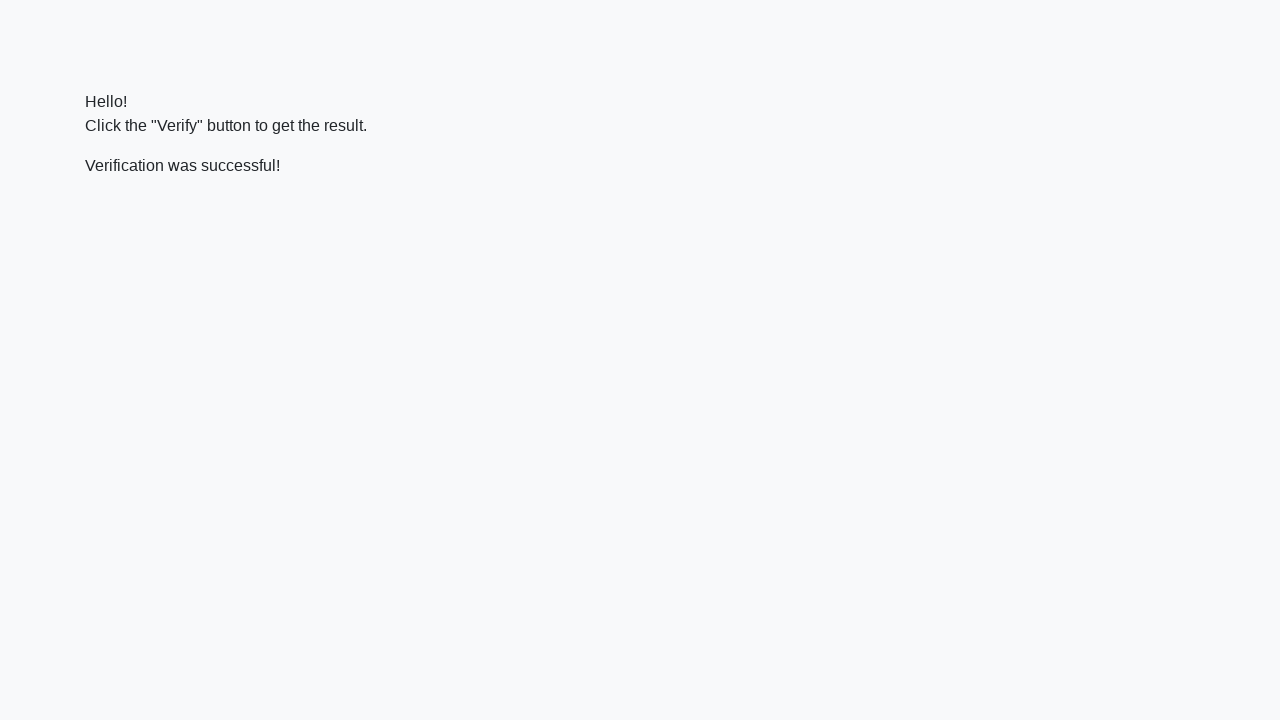

Waited for success message element to appear
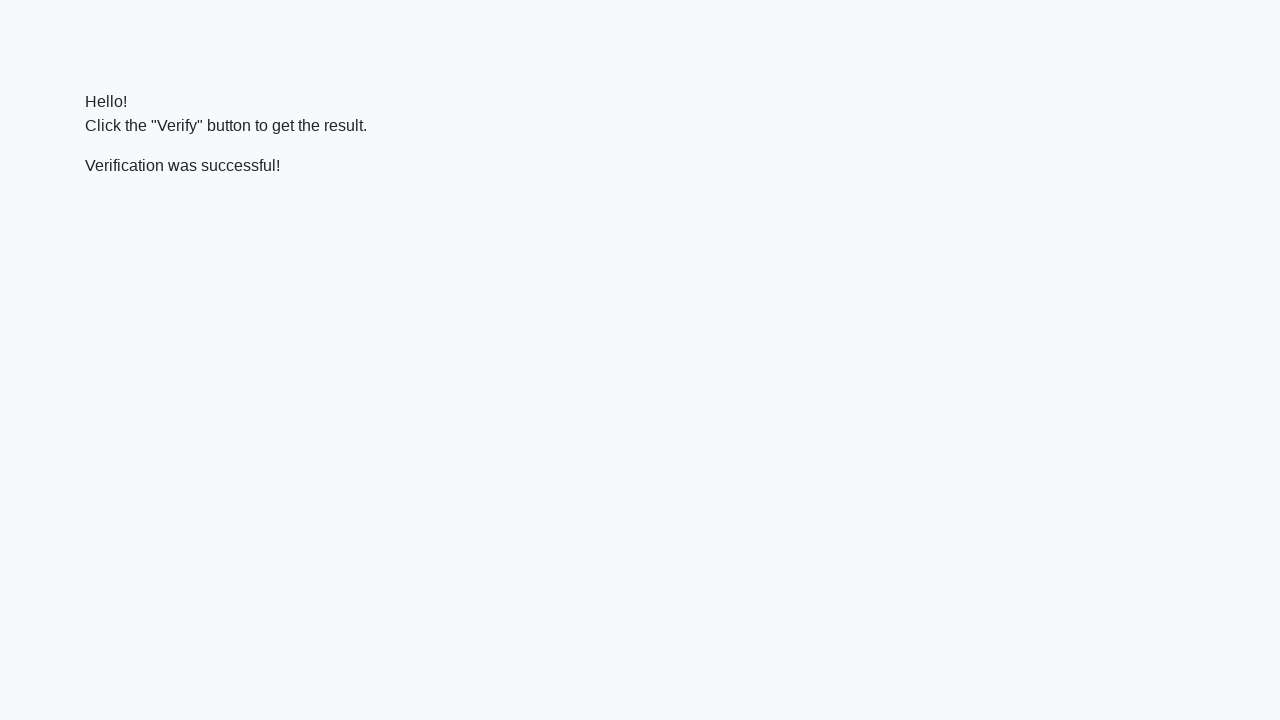

Verified that success message contains 'successful' text
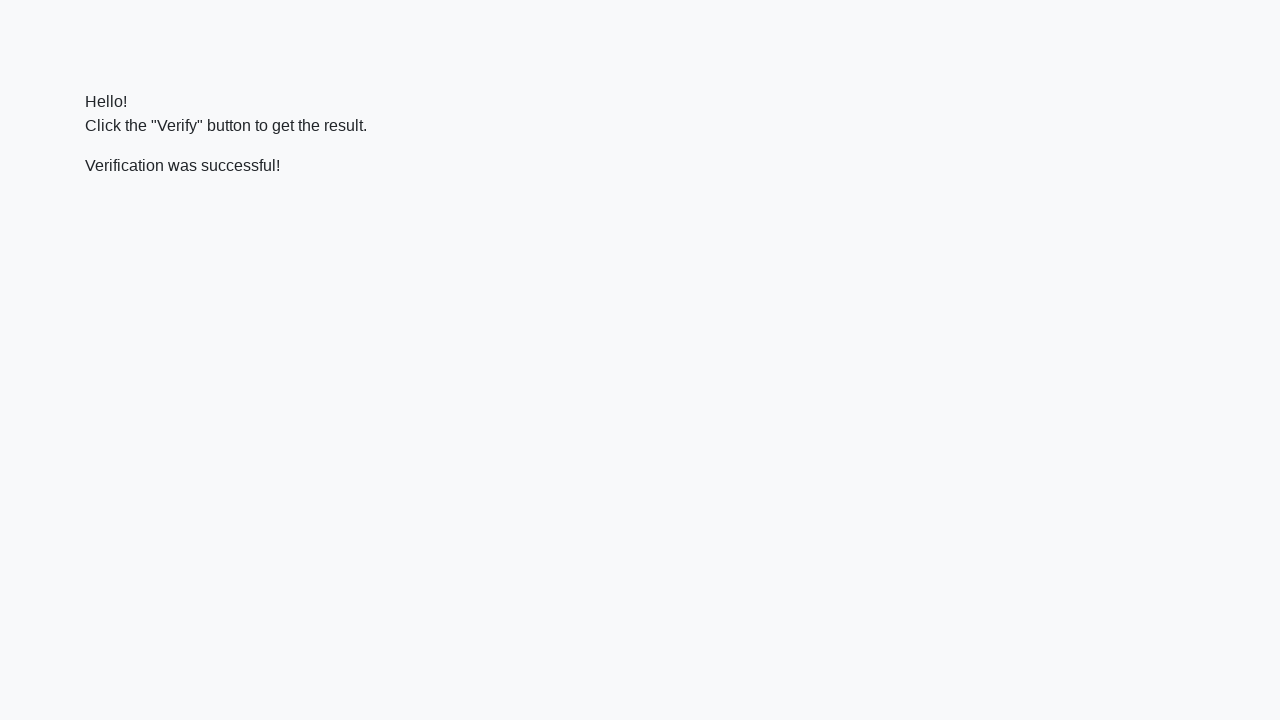

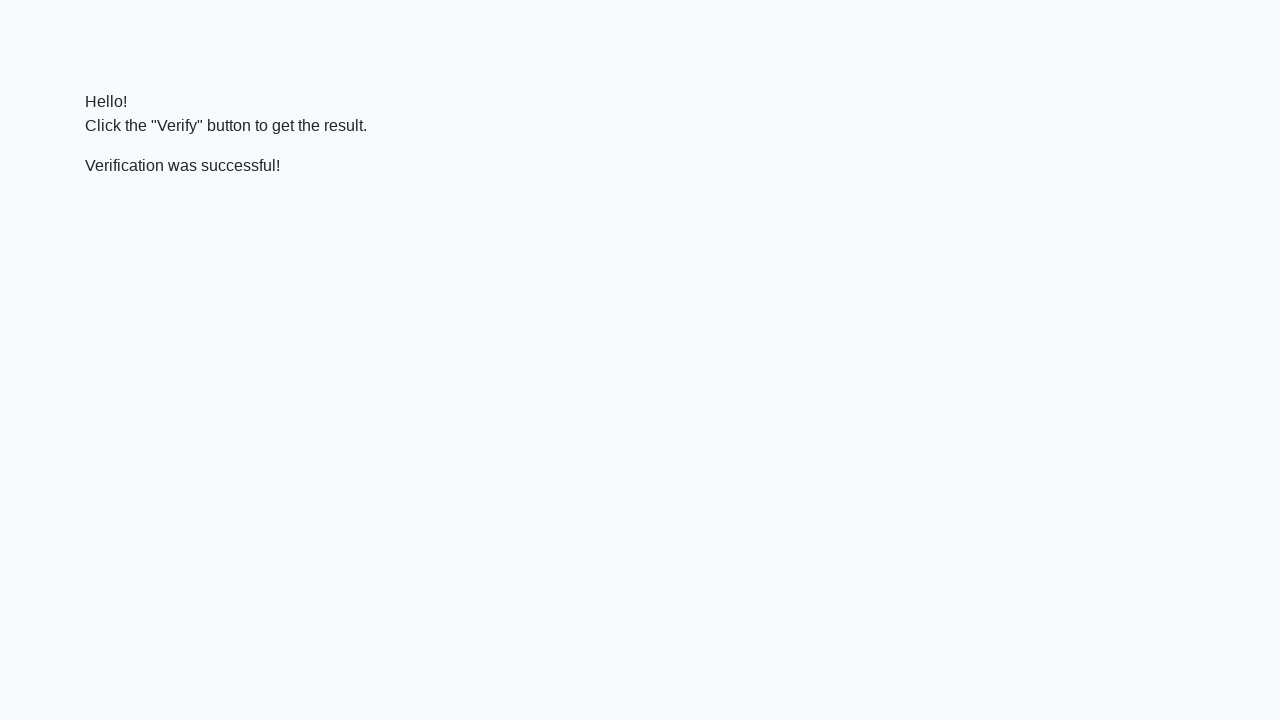